Tests mouse hover functionality by moving the cursor over the "IT Course" navigation link to trigger any dropdown or hover effects

Starting URL: http://cognextech.com/

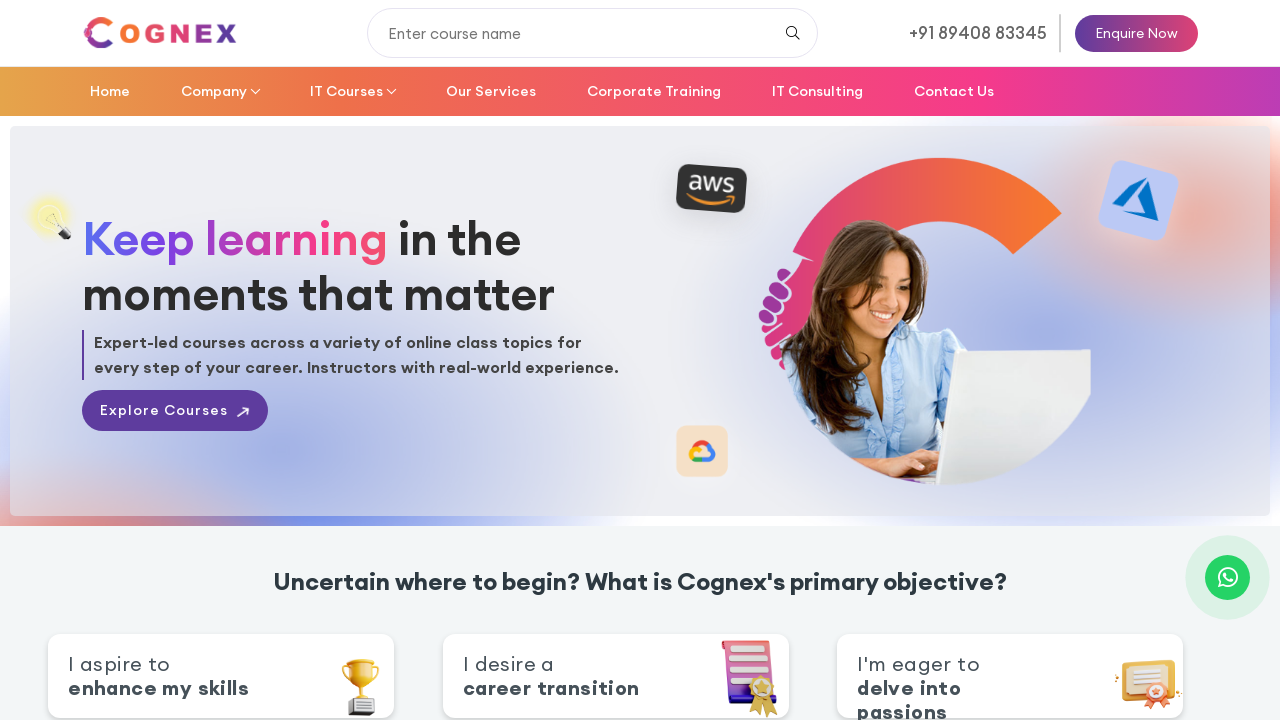

Hovered over the 'IT Course' navigation link at (352, 91) on a:text('IT Course')
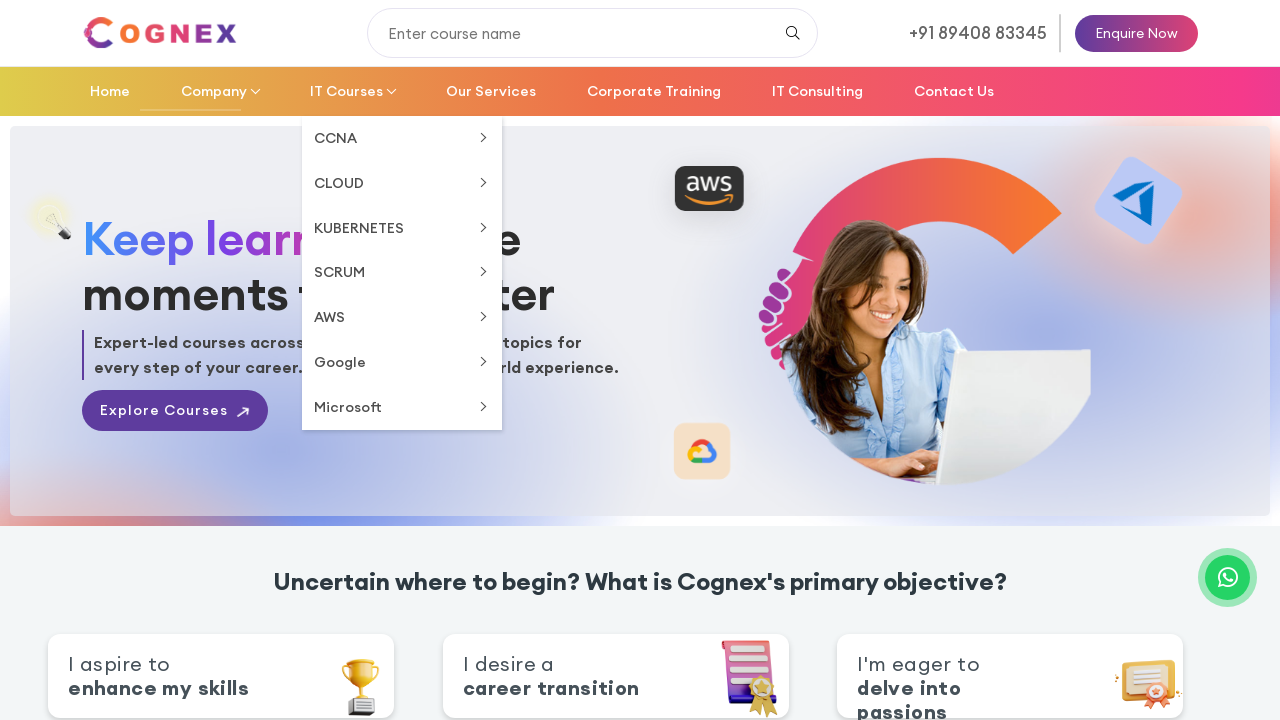

Waited 500ms for hover effects to display
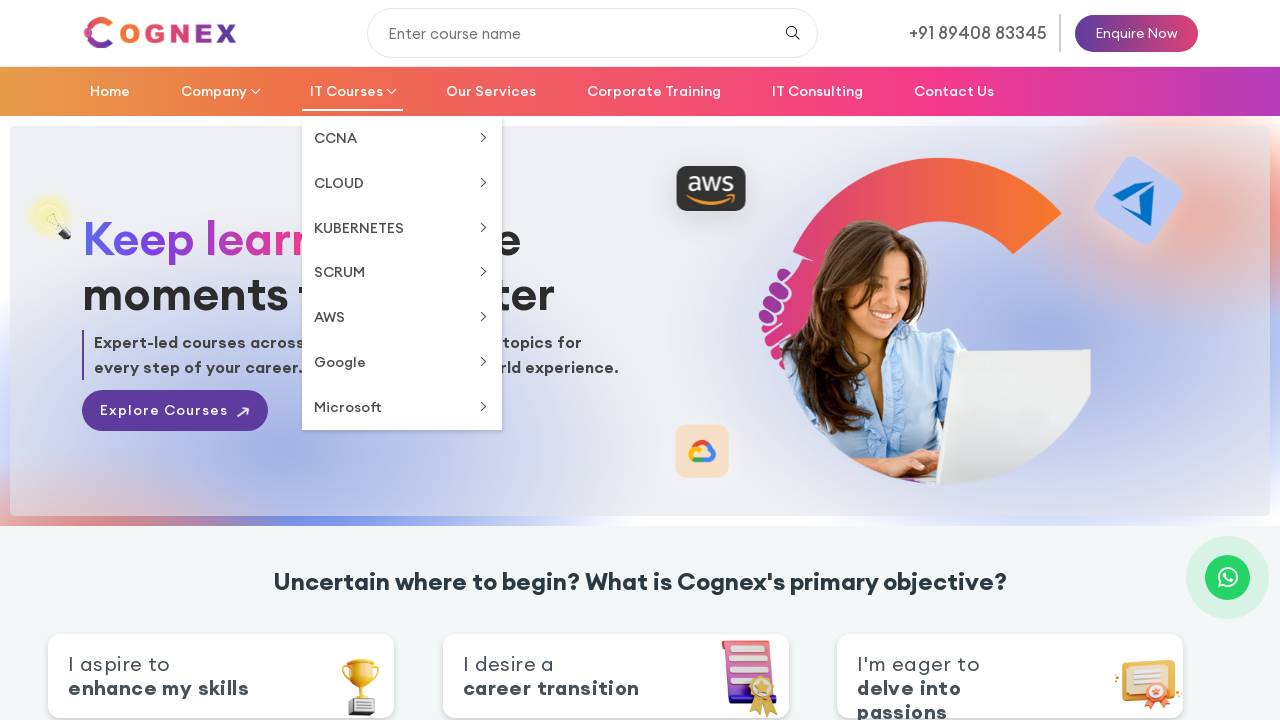

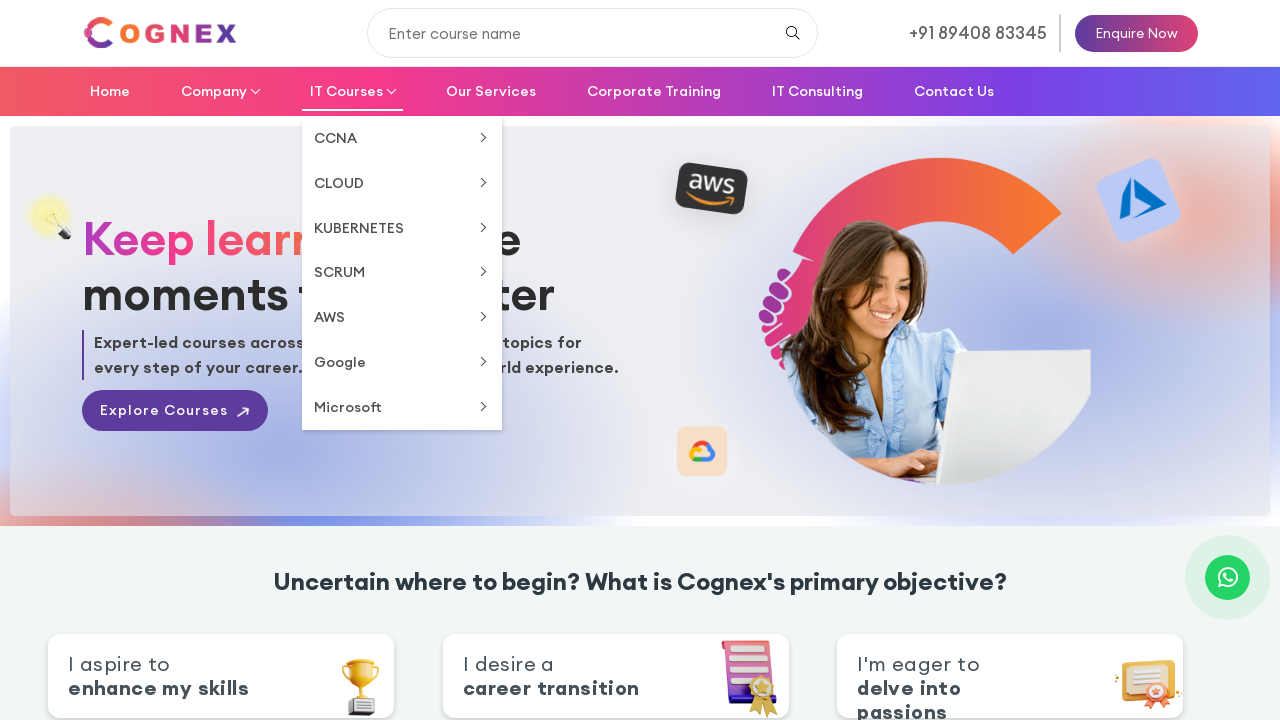